Tests number input field by entering negative and positive numbers

Starting URL: https://the-internet.herokuapp.com/inputs

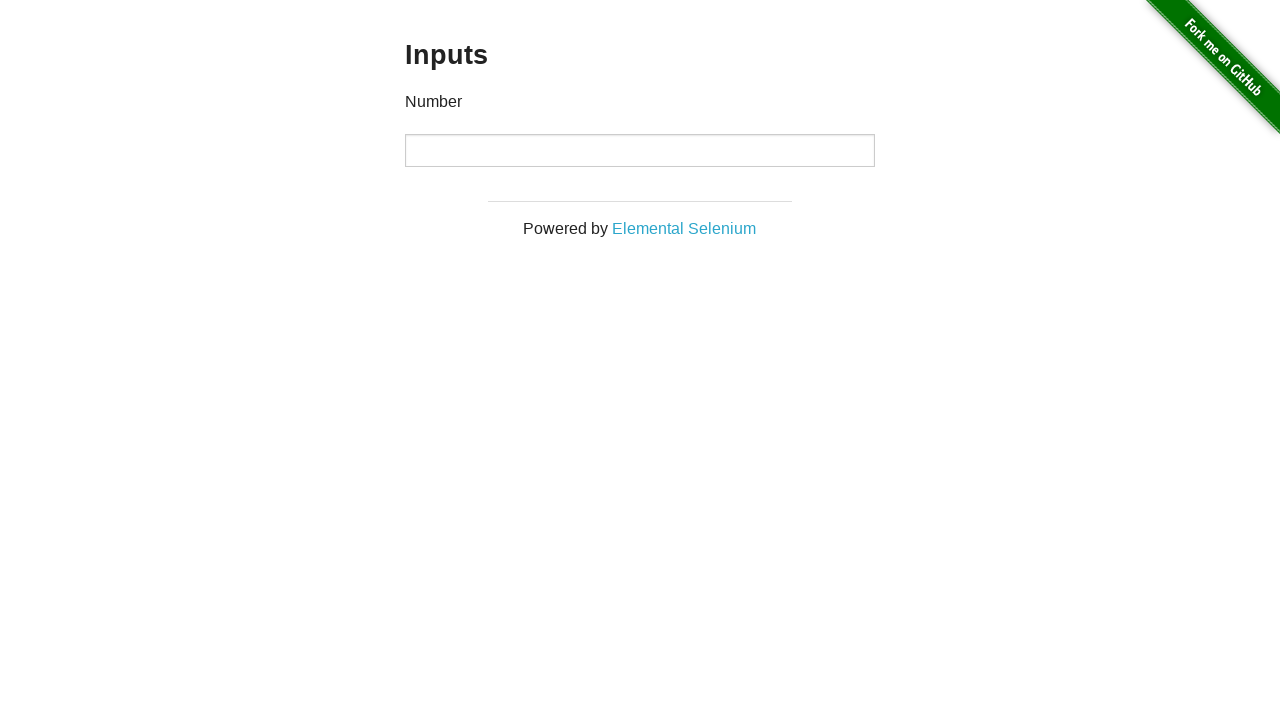

Filled number input field with negative number -222 on xpath=//*[@id="content"]/div/div/div/input
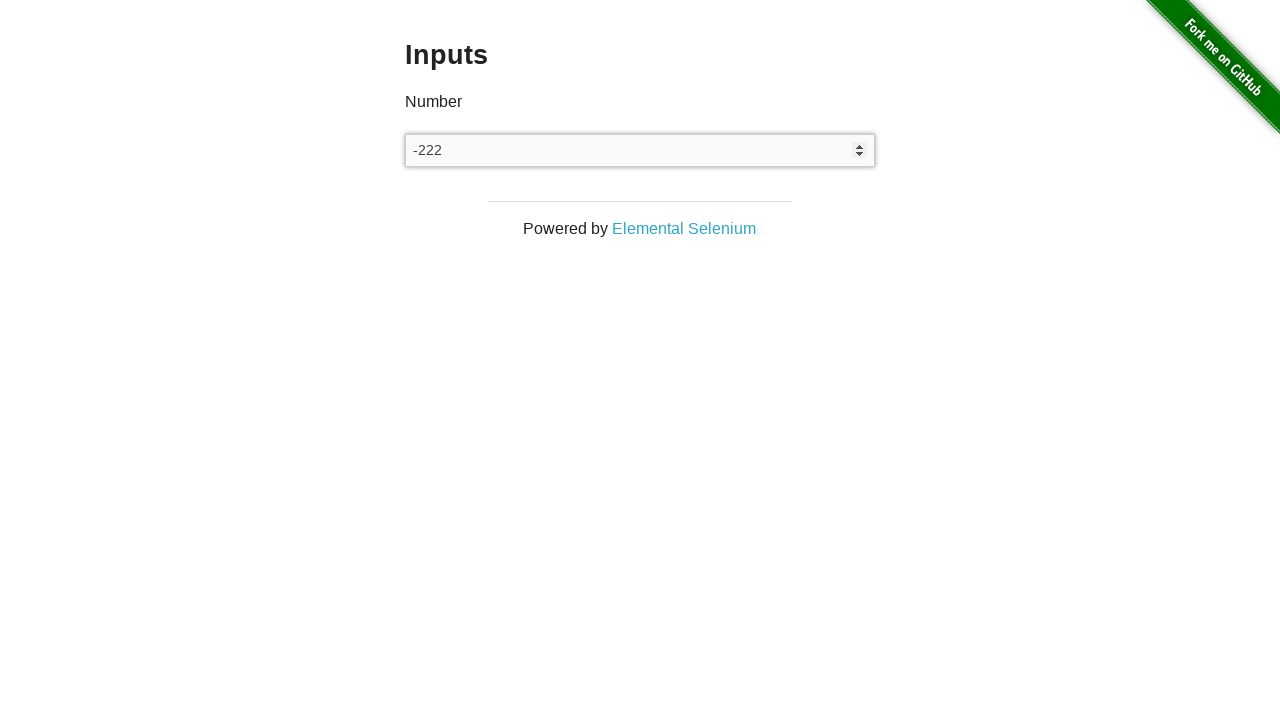

Cleared the number input field on xpath=//*[@id="content"]/div/div/div/input
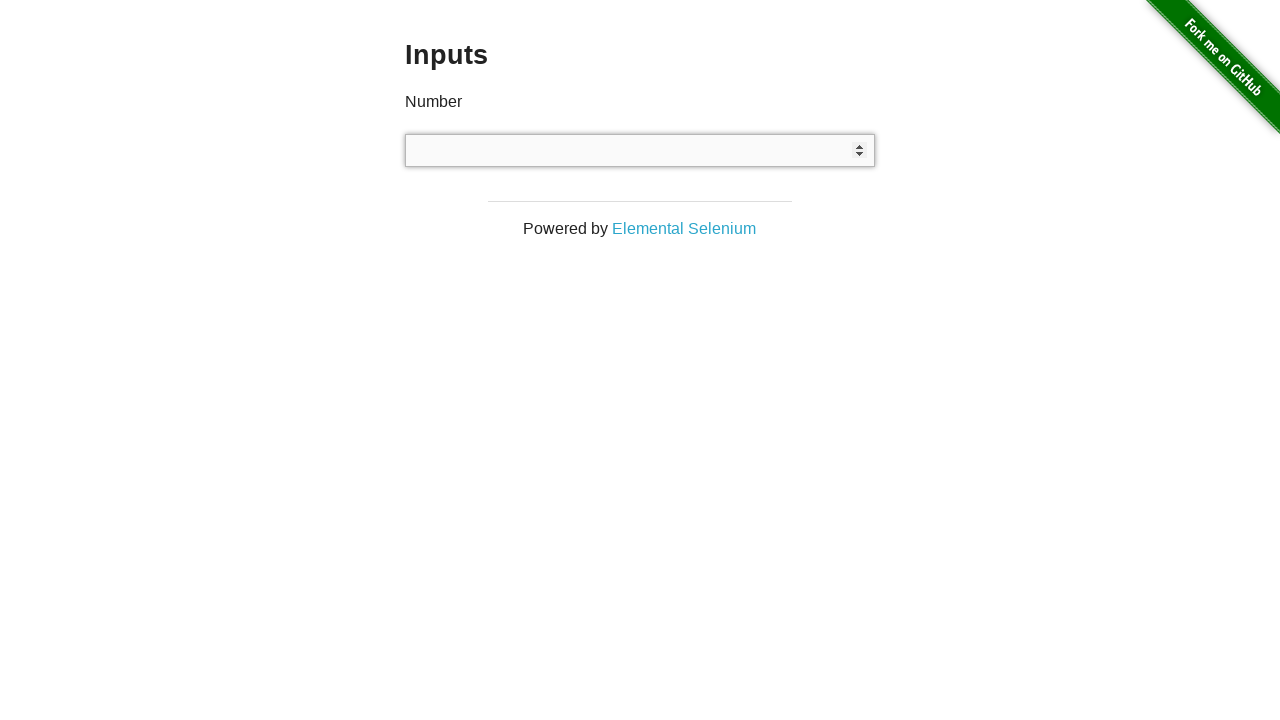

Filled number input field with positive number 222 on xpath=//*[@id="content"]/div/div/div/input
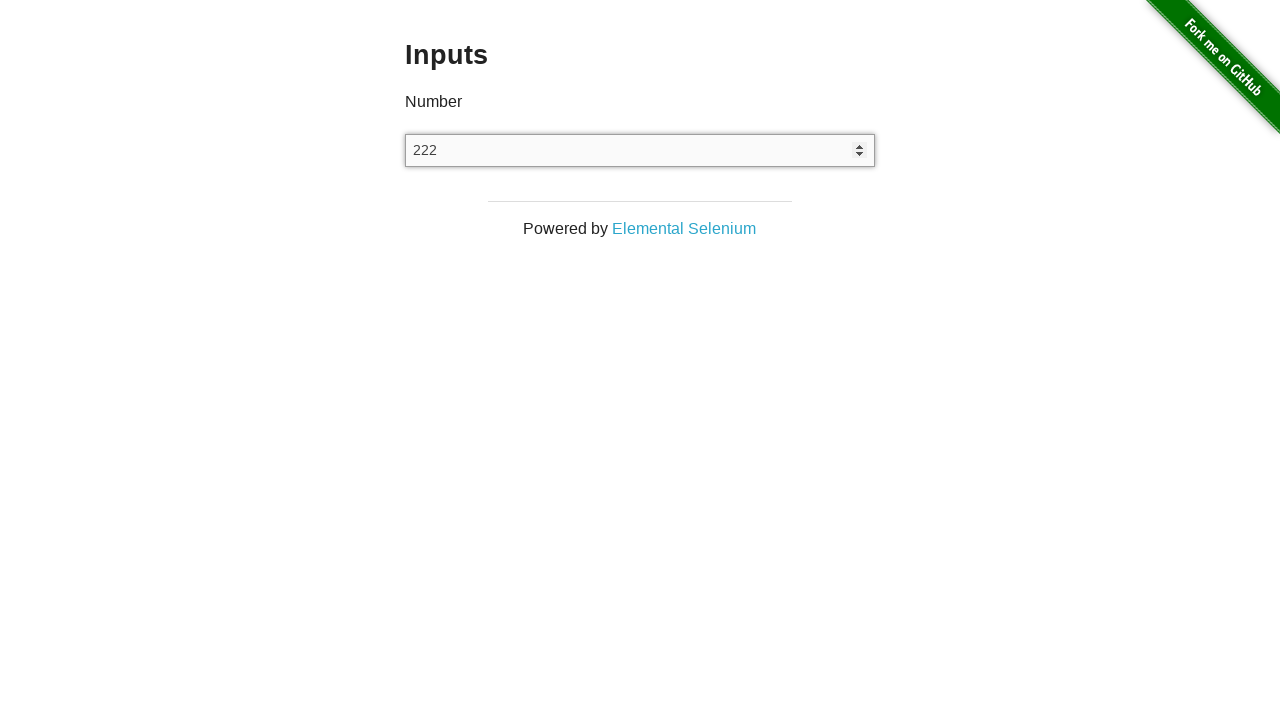

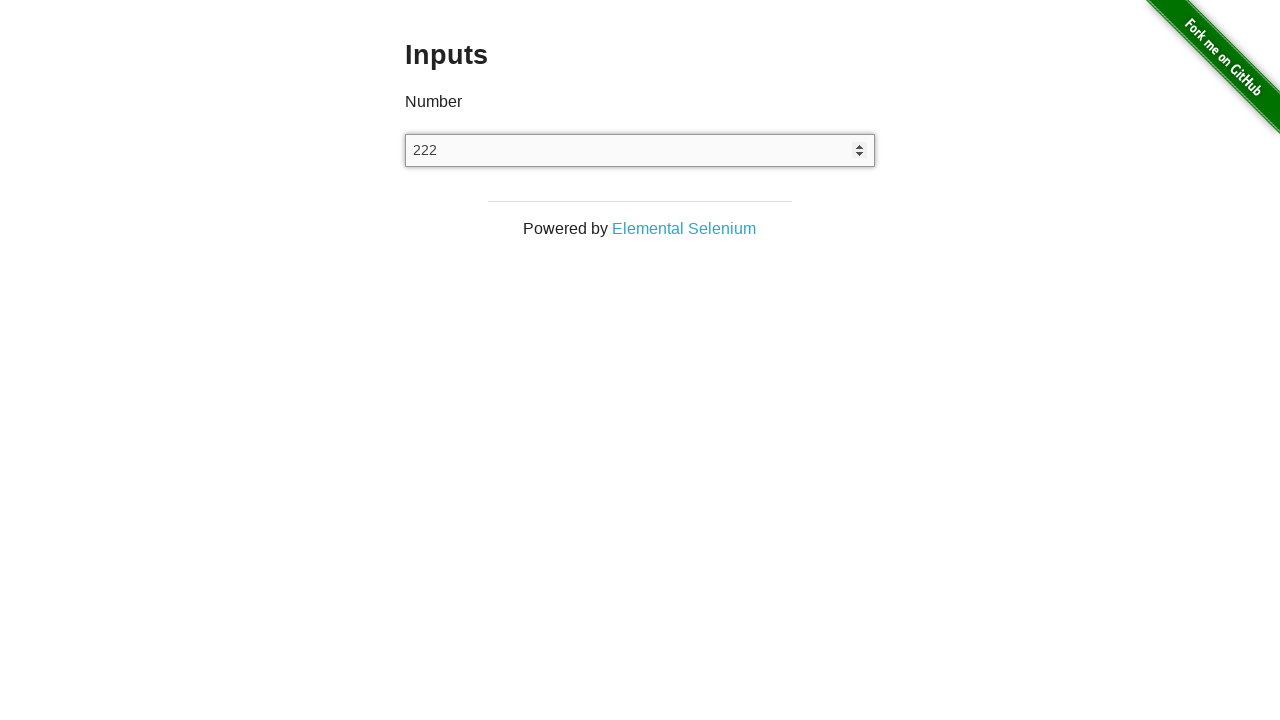